Tests different types of mouse clicks (double-click, right-click, and regular click) on buttons and verifies the corresponding messages appear

Starting URL: https://demoqa.com/buttons

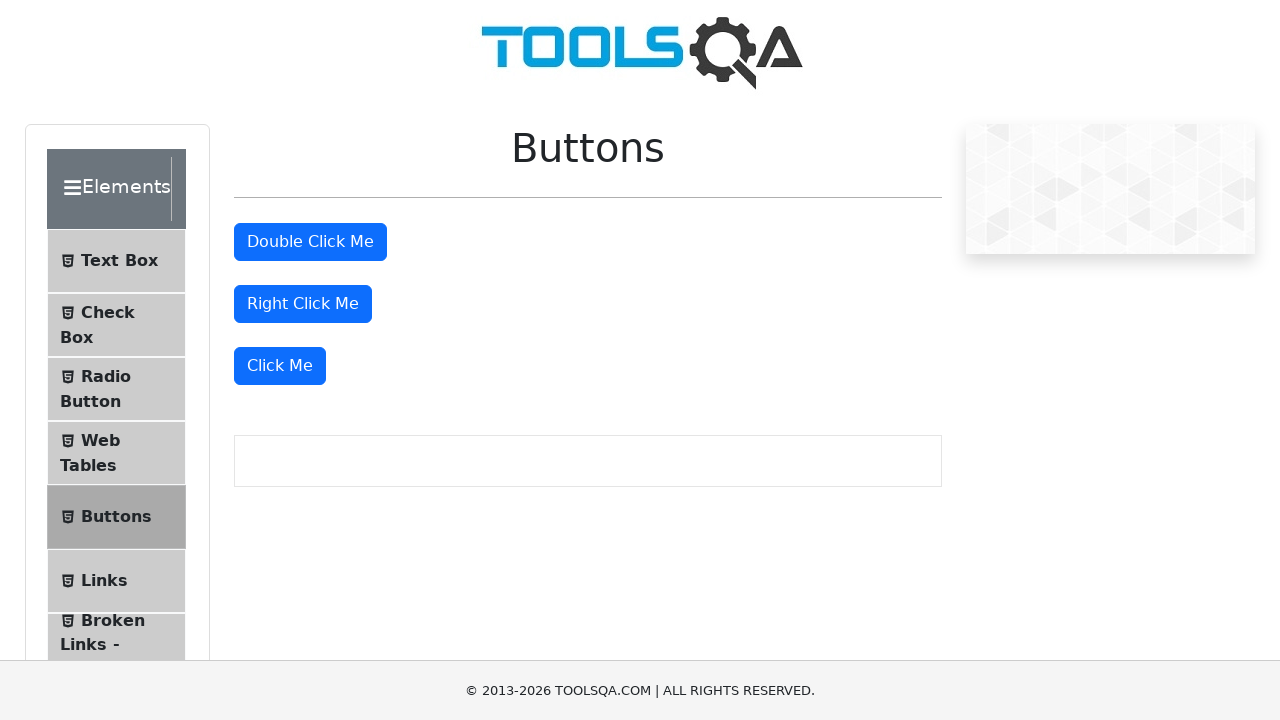

Navigated to https://demoqa.com/buttons
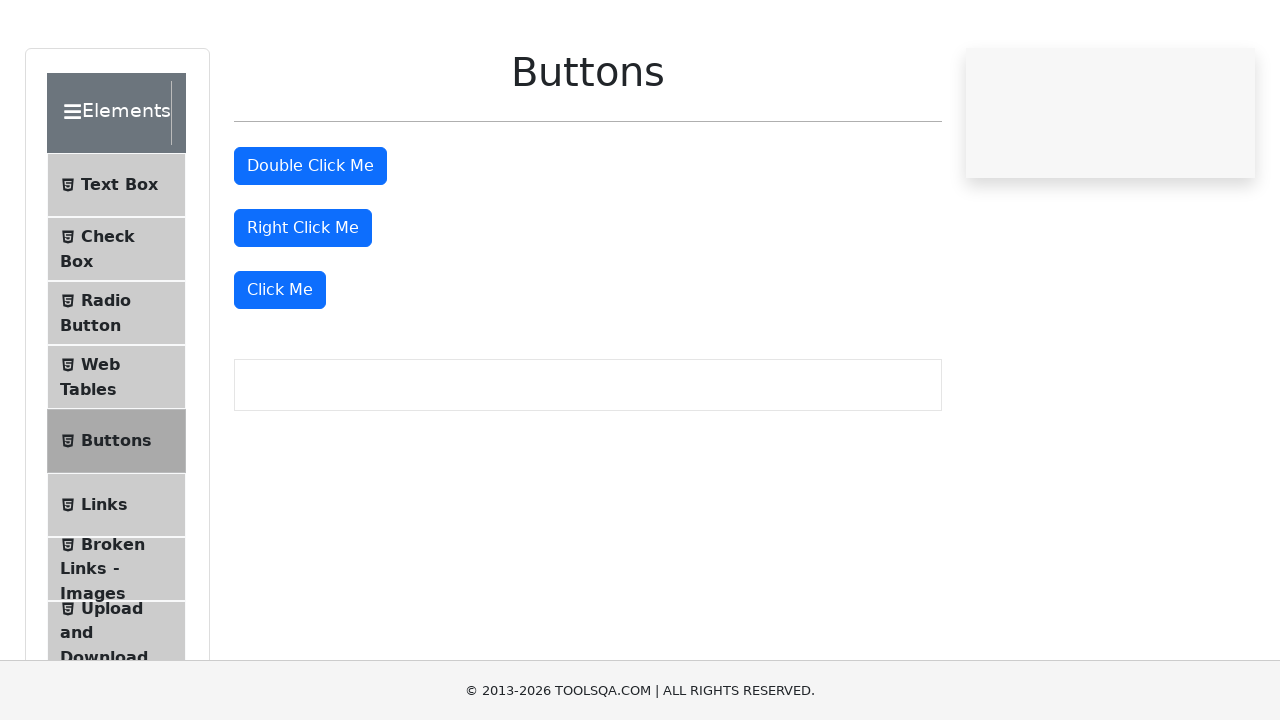

Double-clicked the double click button at (310, 242) on #doubleClickBtn
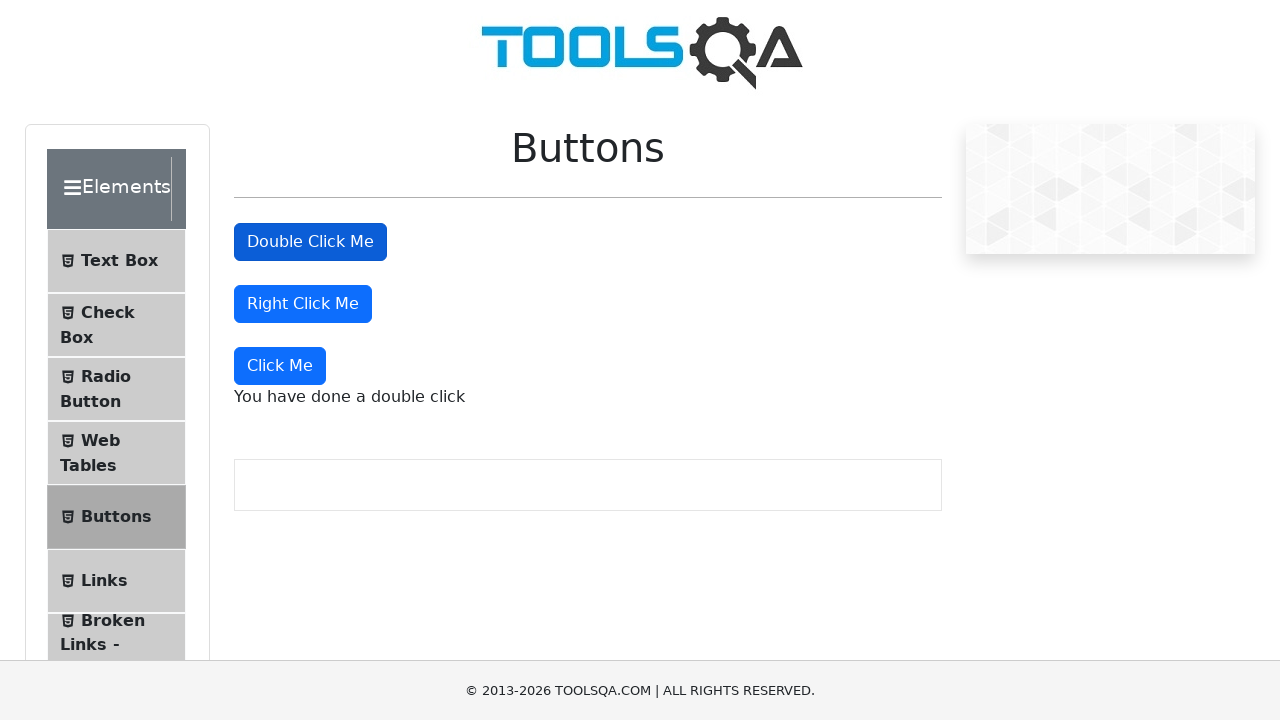

Right-clicked the right click button at (303, 304) on #rightClickBtn
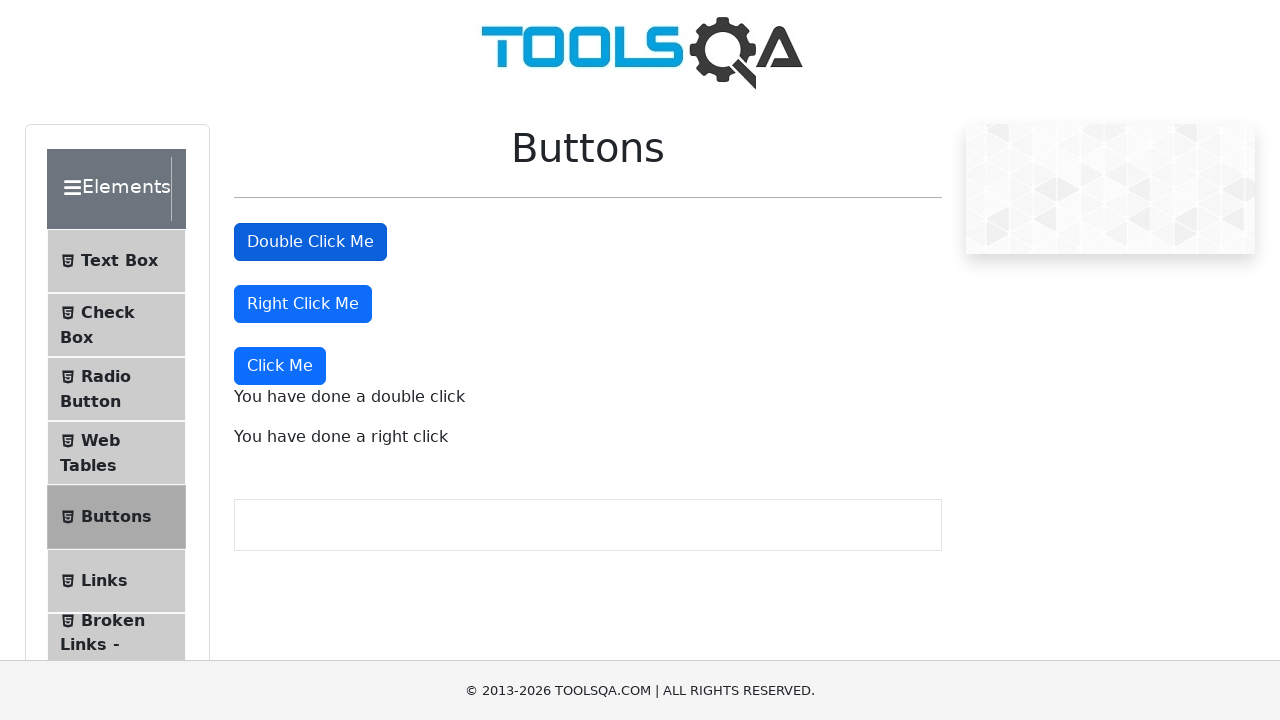

Clicked the 'Click Me' button at (280, 366) on xpath=//button[text()='Click Me']
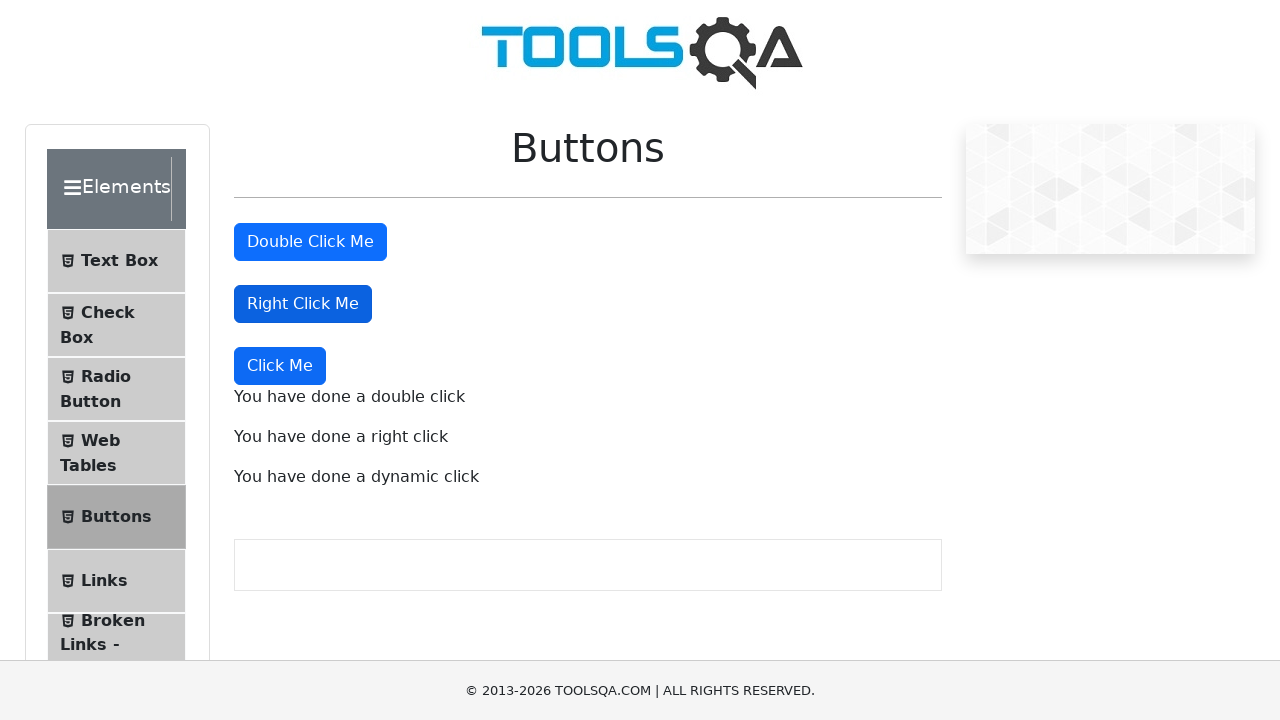

Double-click message appeared
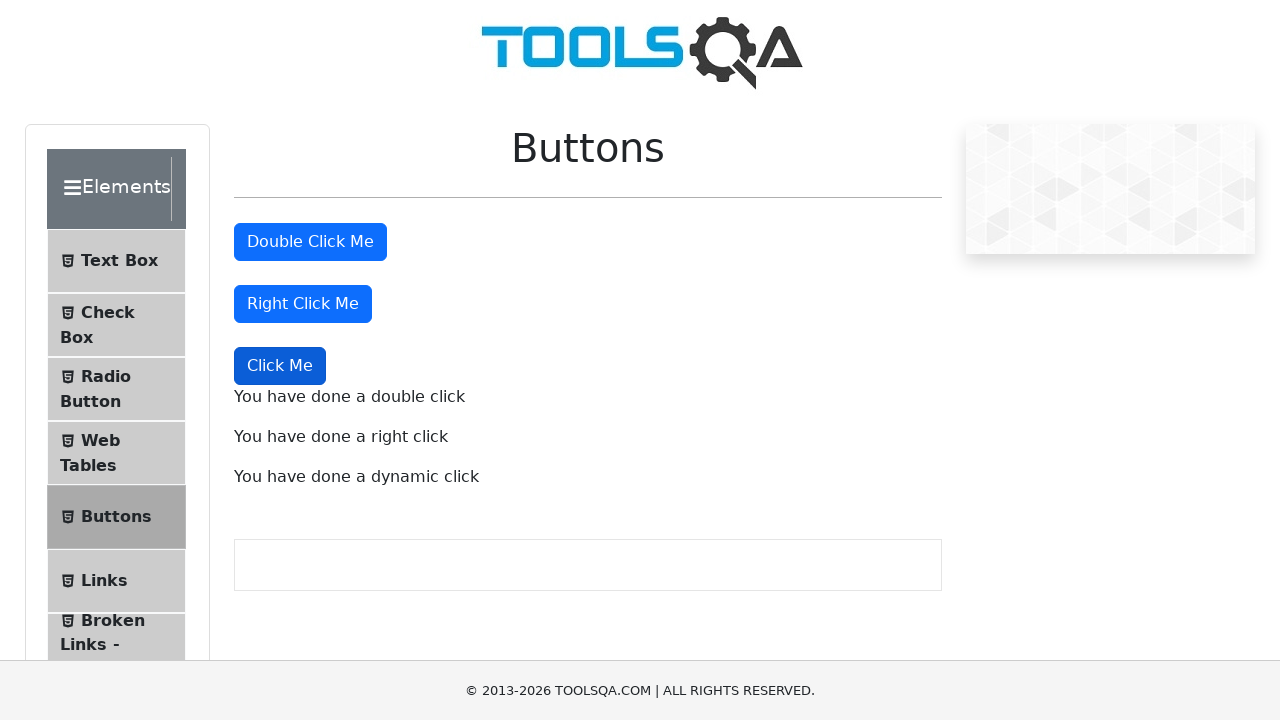

Right-click message appeared
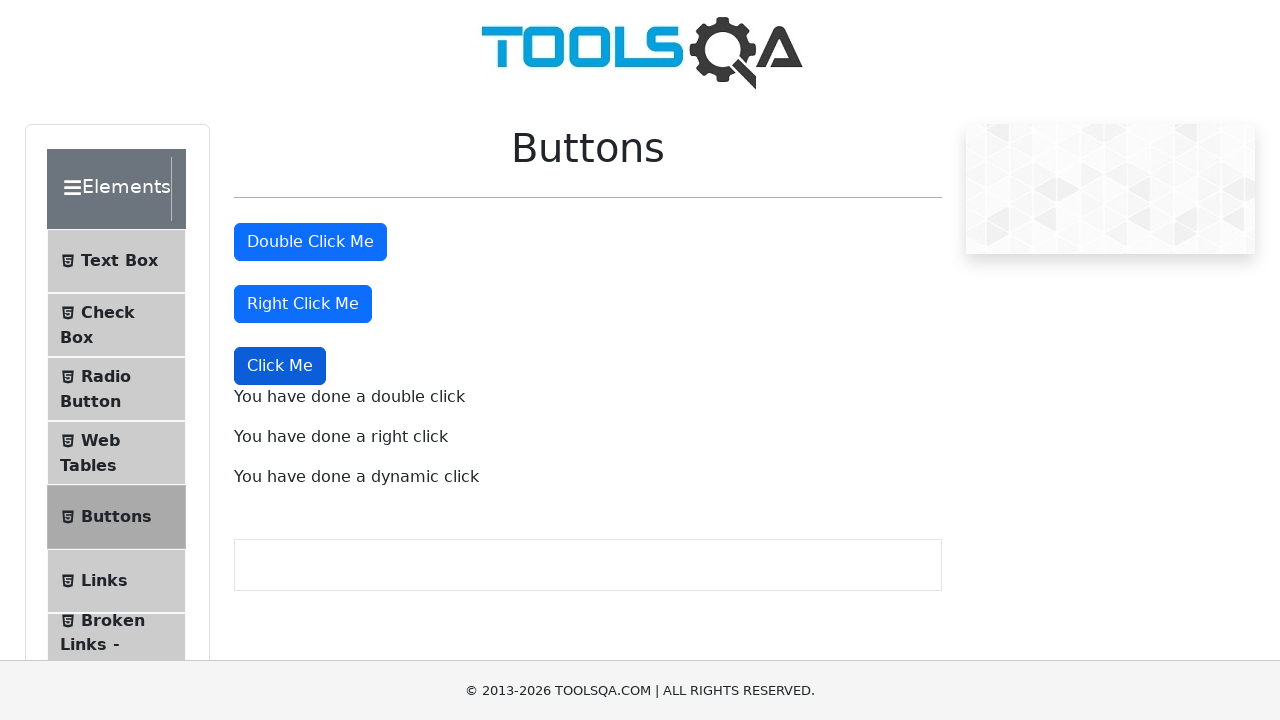

Dynamic click message appeared
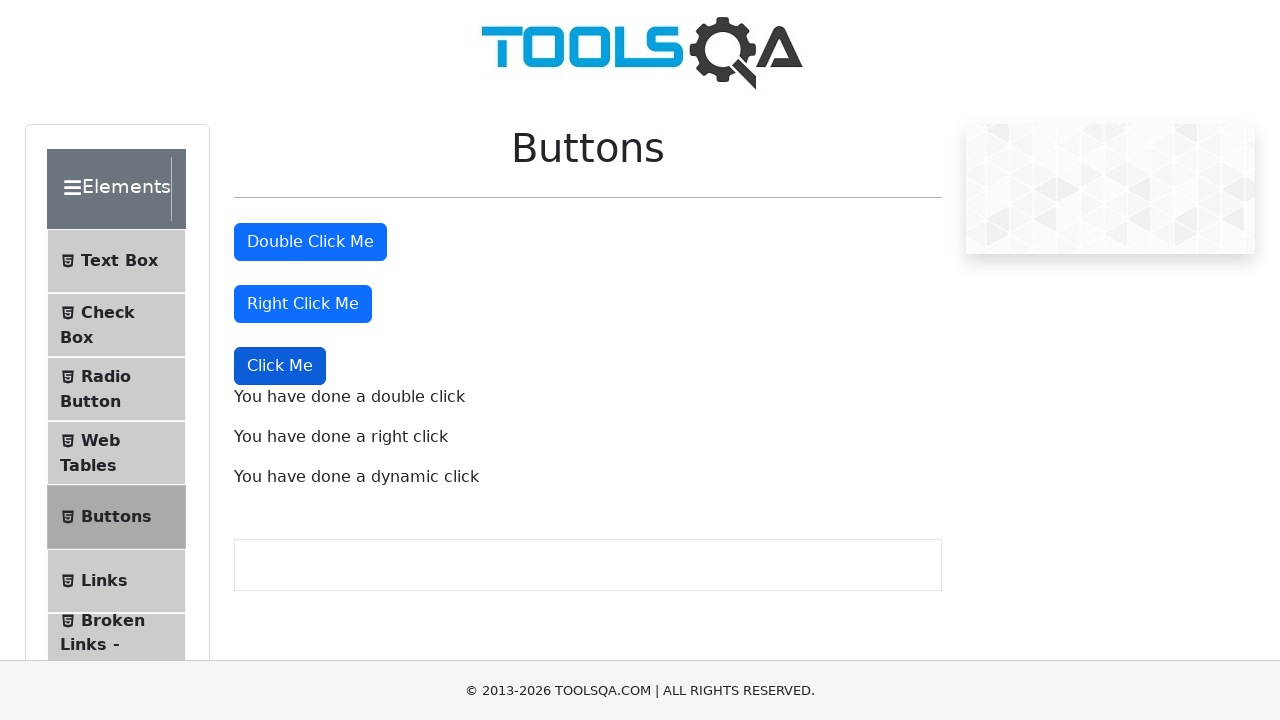

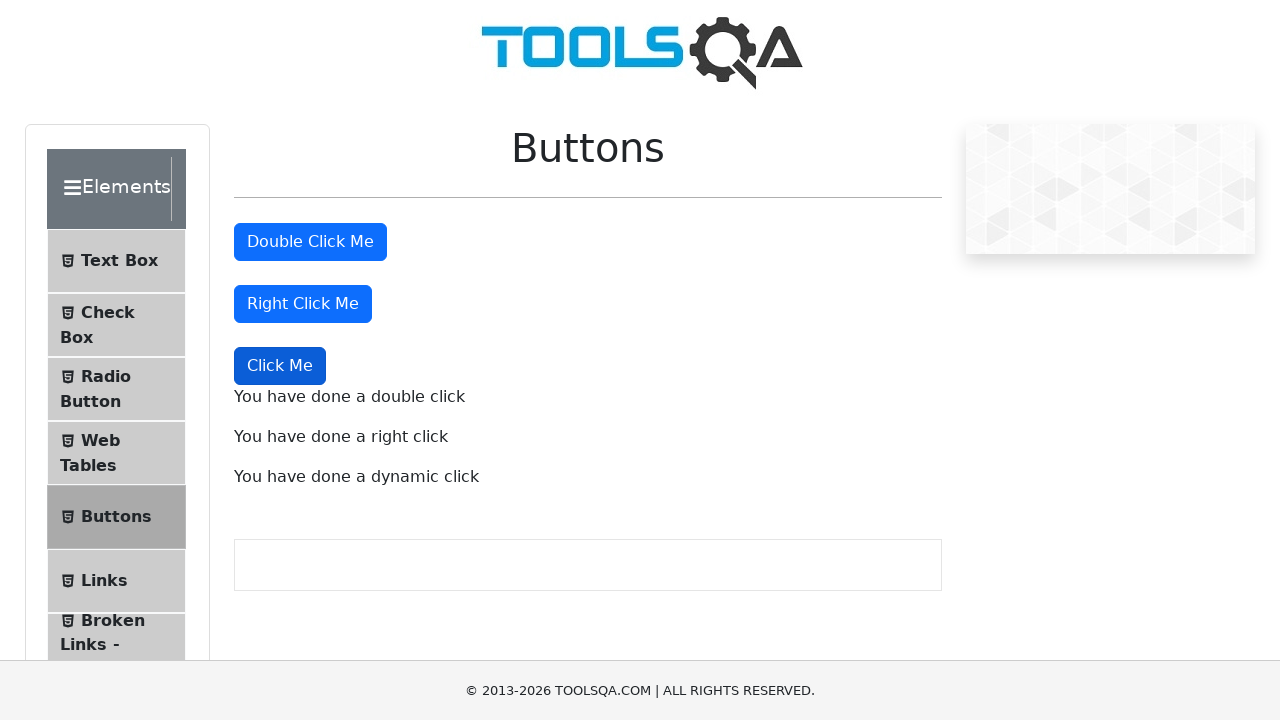